Tests alert handling functionality by triggering a timed alert and accepting it

Starting URL: https://demoqa.com/alerts

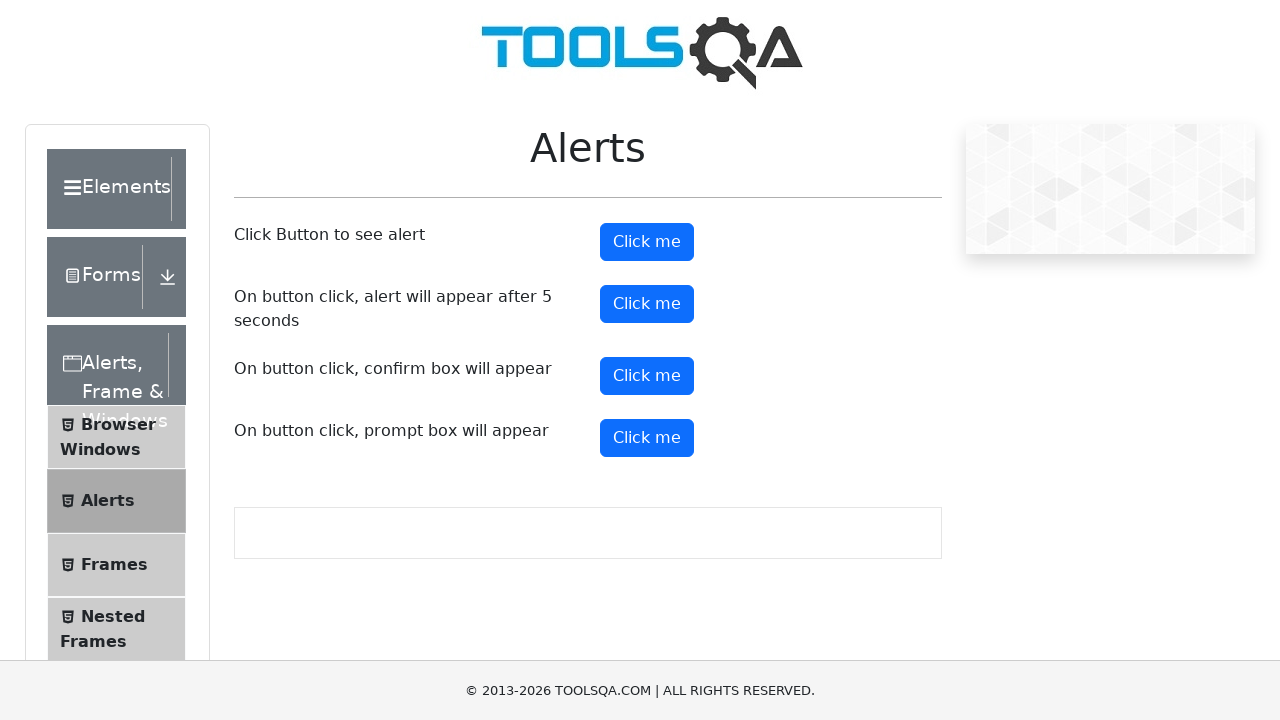

Clicked button to trigger timed alert at (647, 304) on #timerAlertButton
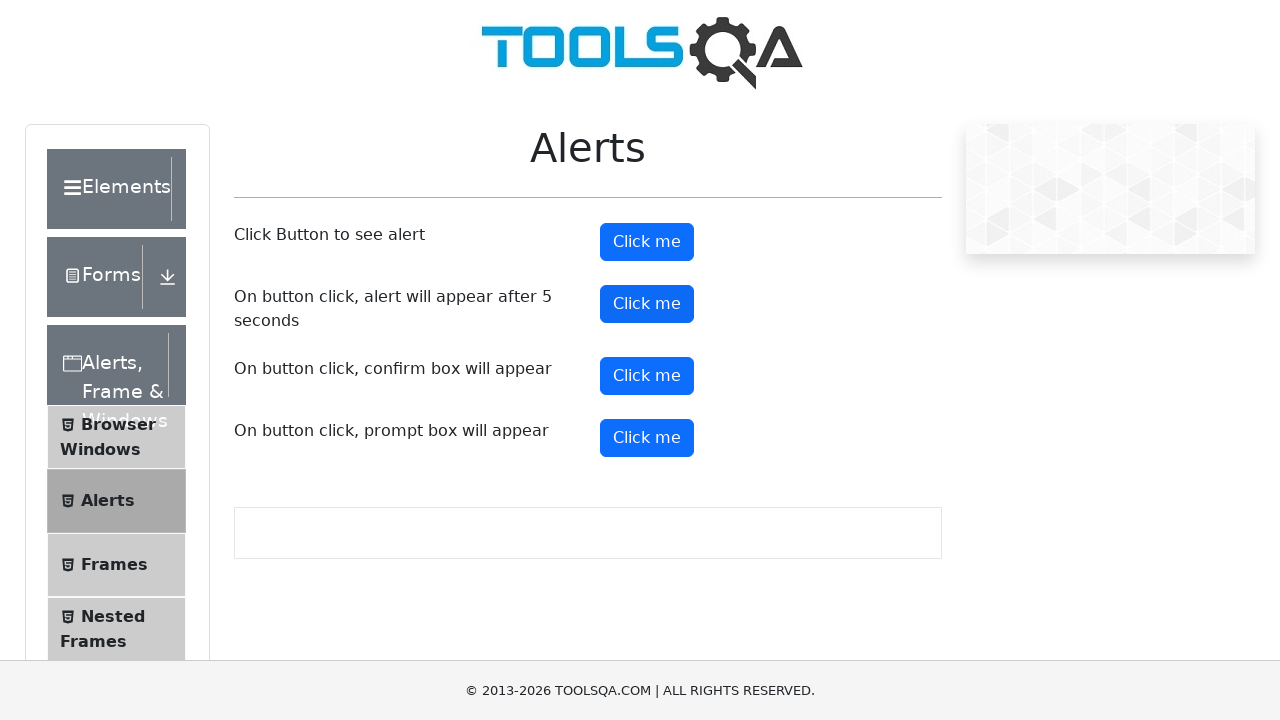

Set up dialog handler to accept alerts
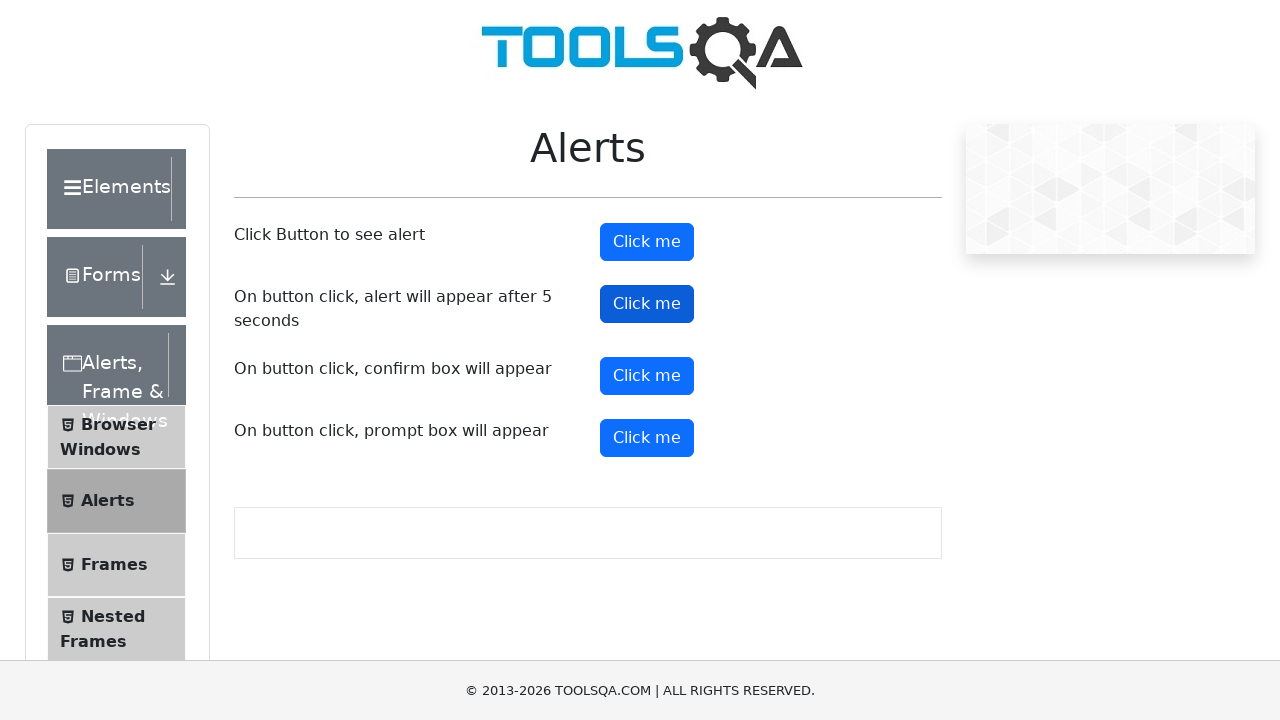

Waited 5 seconds for timed alert to appear and be accepted
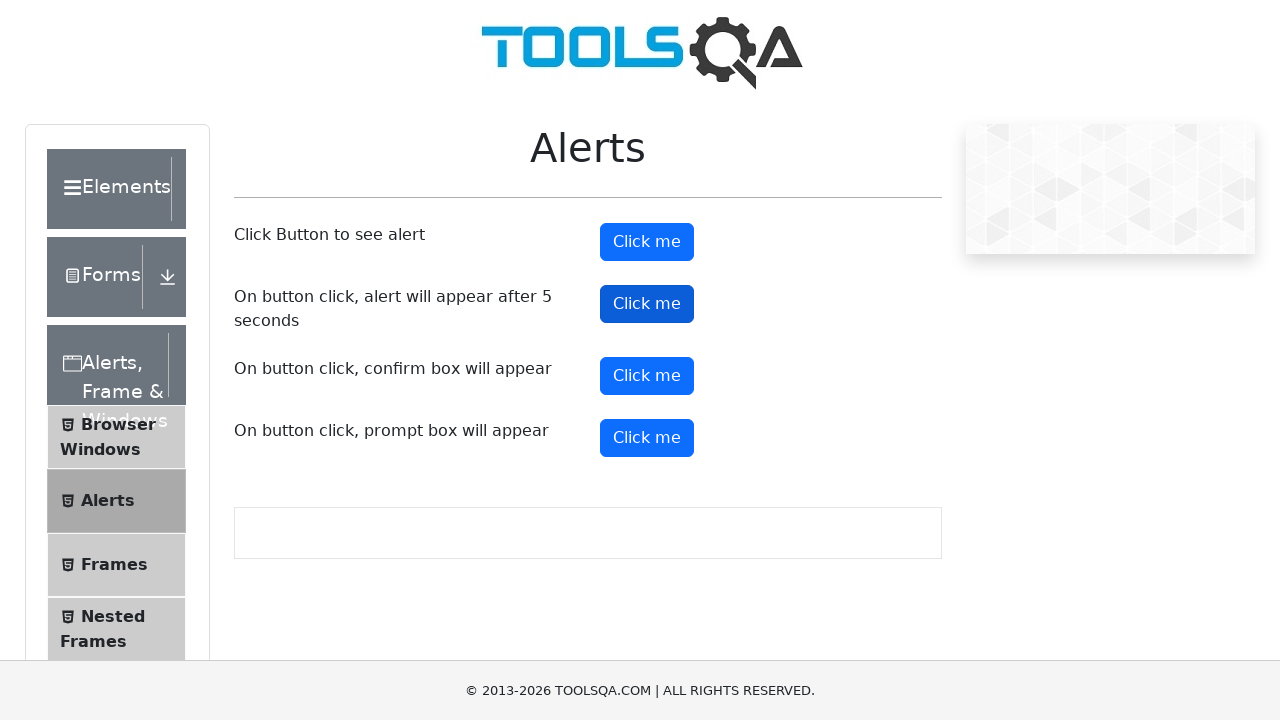

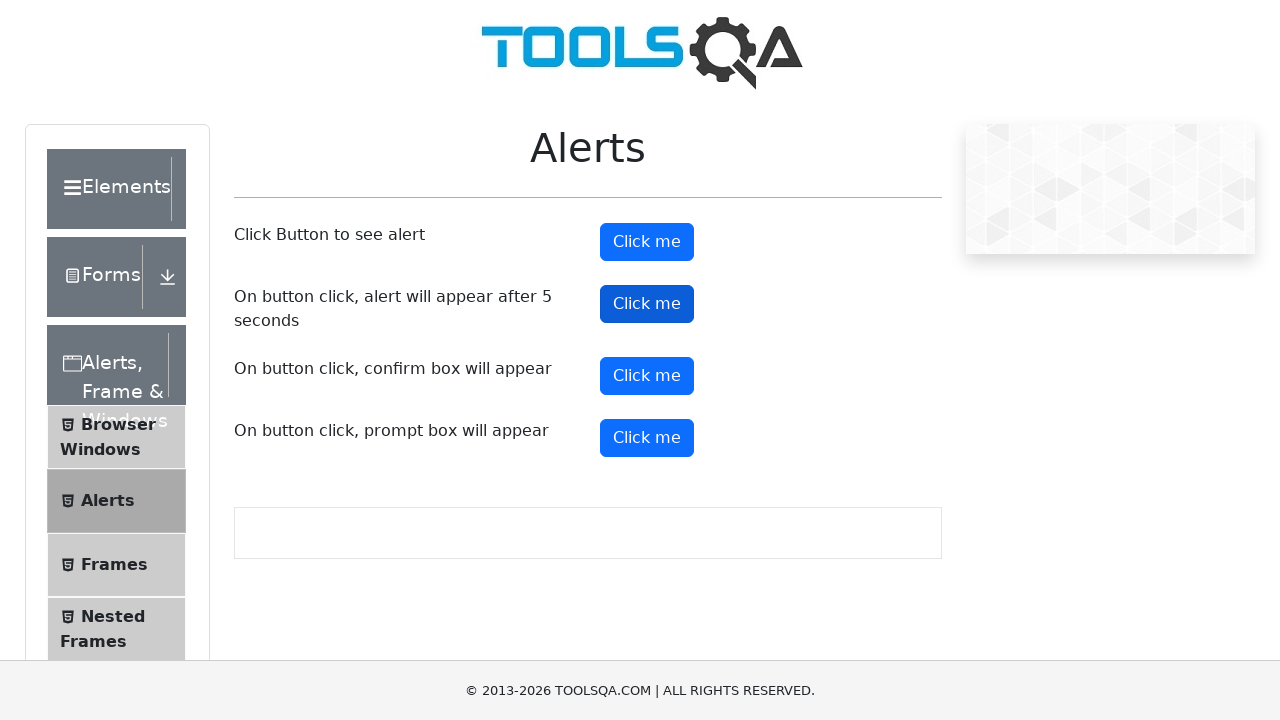